Tests that clicking the "Get started" button redirects to the Installation page.

Starting URL: https://playwright.dev/

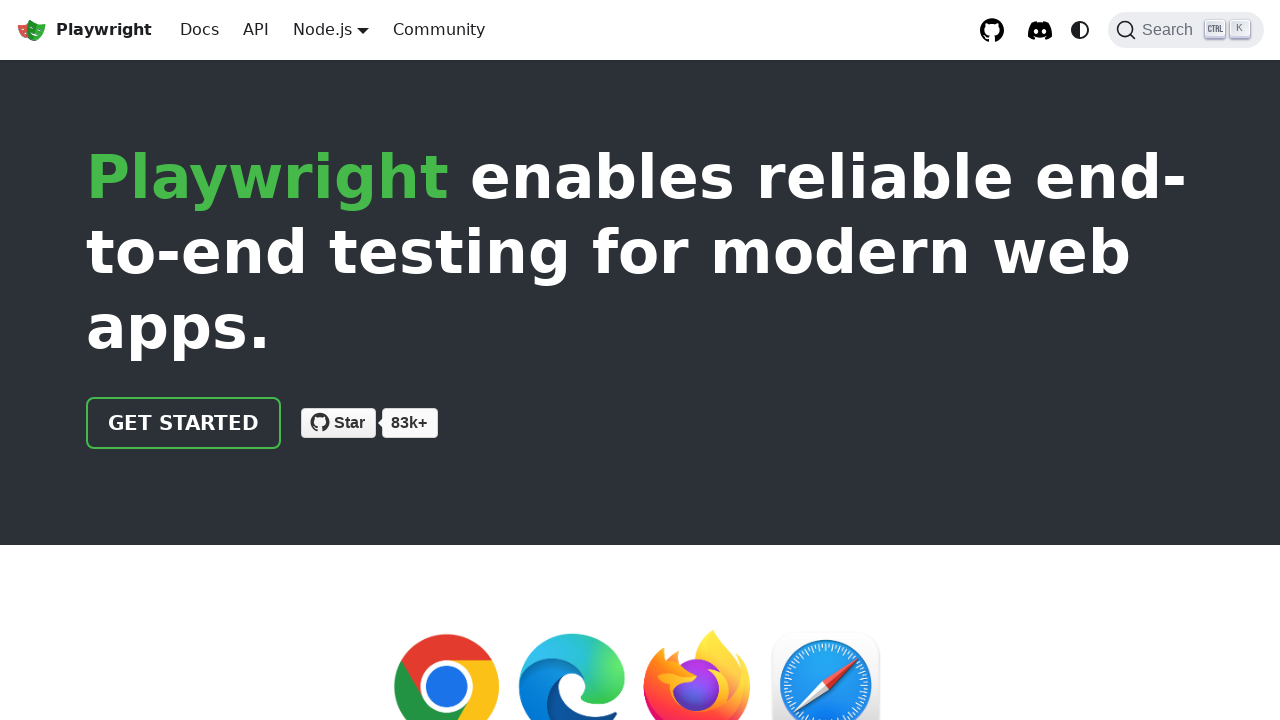

Clicked the 'Get started' button at (184, 423) on a.getStarted_Sjon
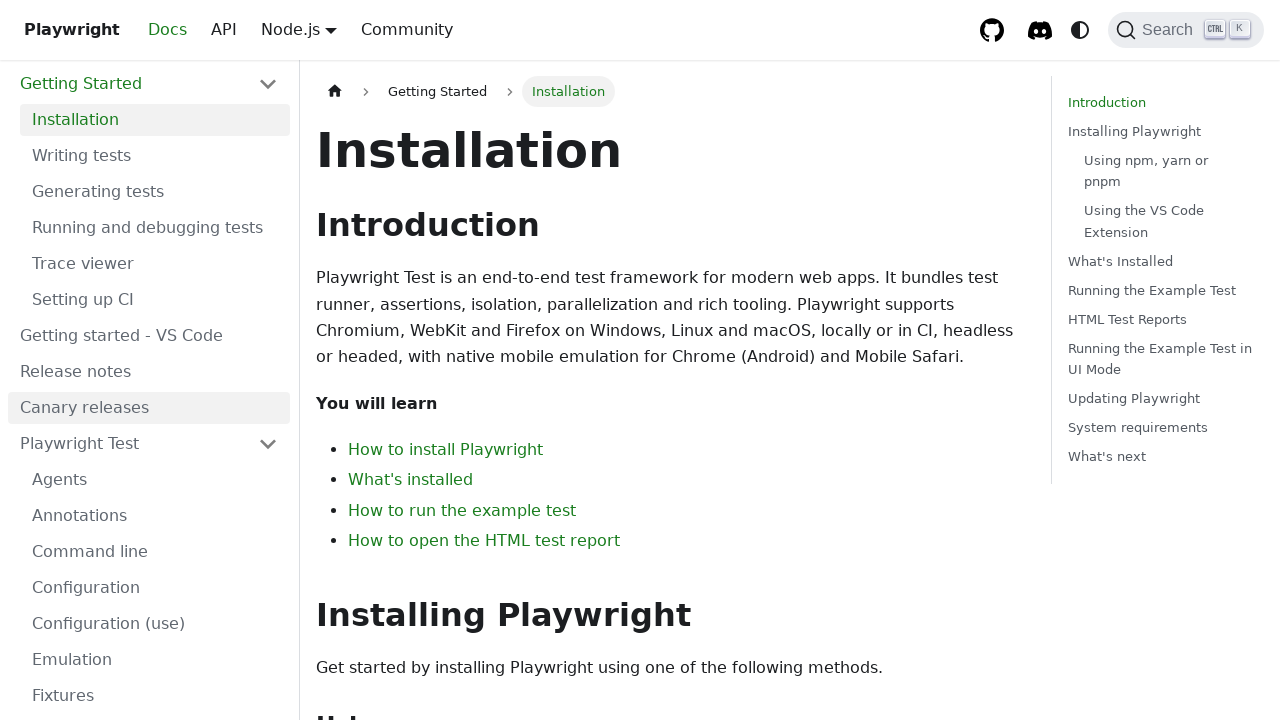

Waited for page to load with domcontentloaded state
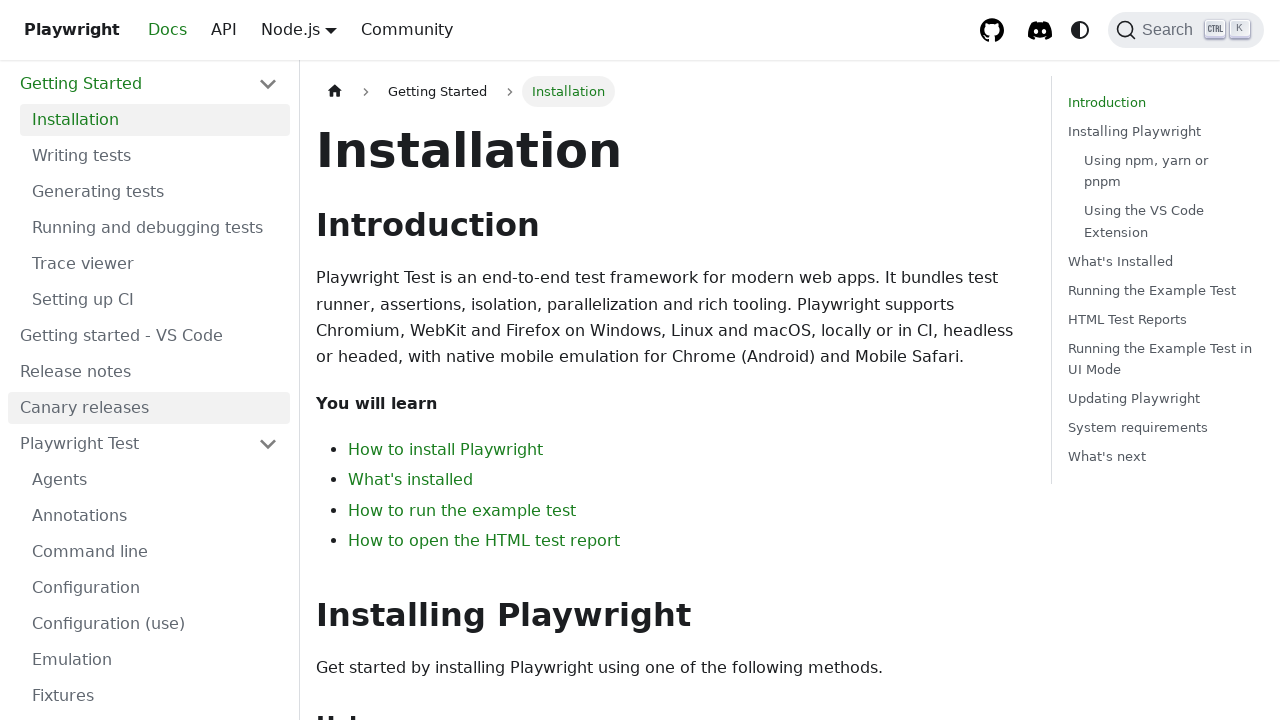

Verified that page title contains 'Installation' - successfully redirected to Installation page
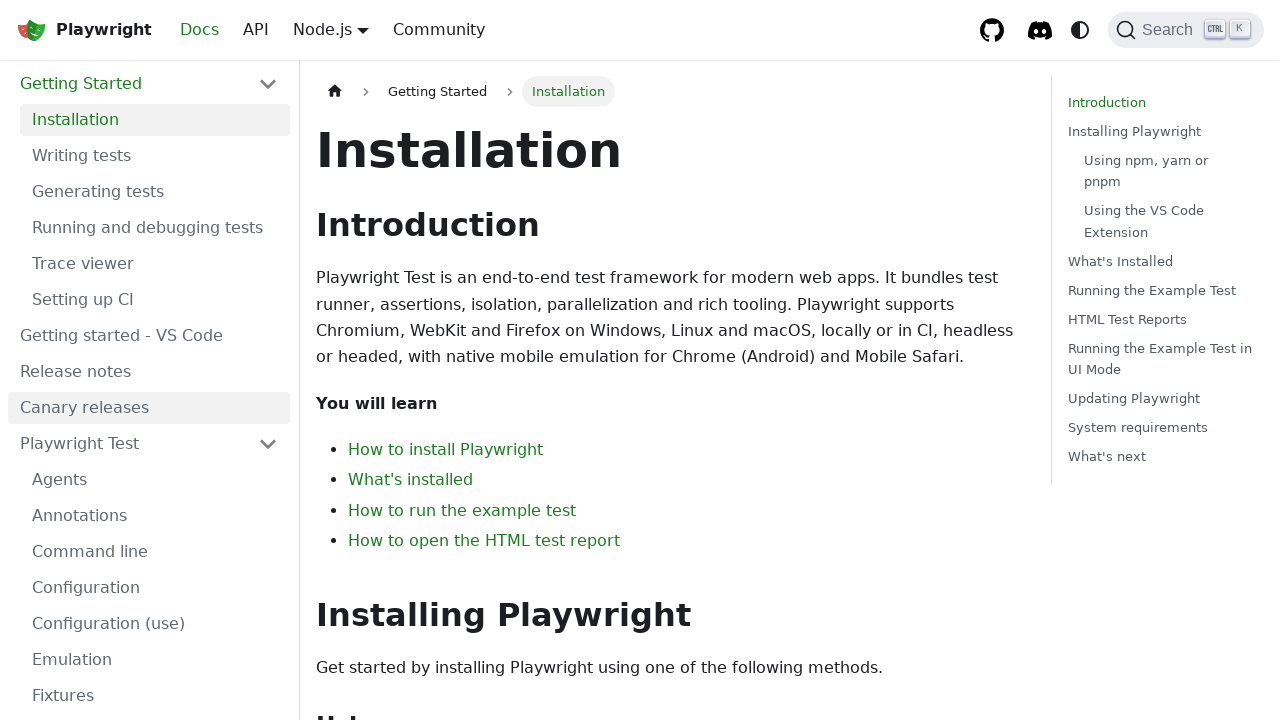

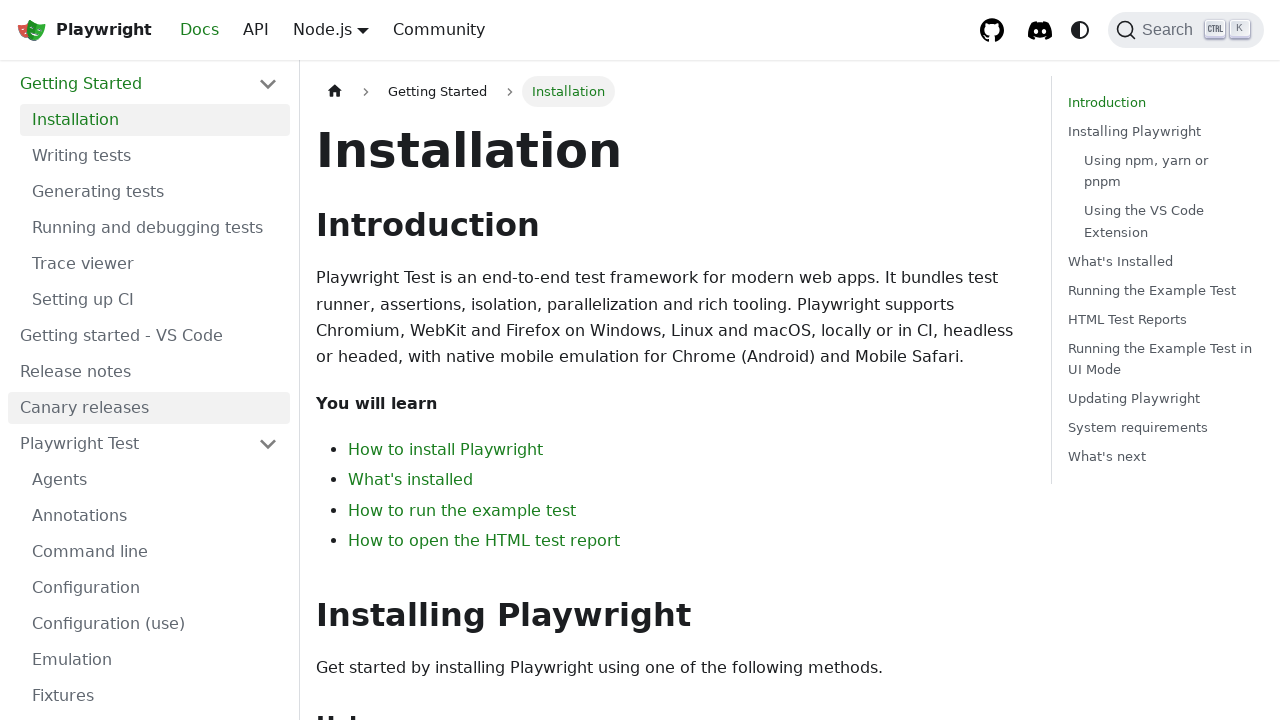